Tests opening a new window using the open window button

Starting URL: http://www.qaclickacademy.com/practice.php

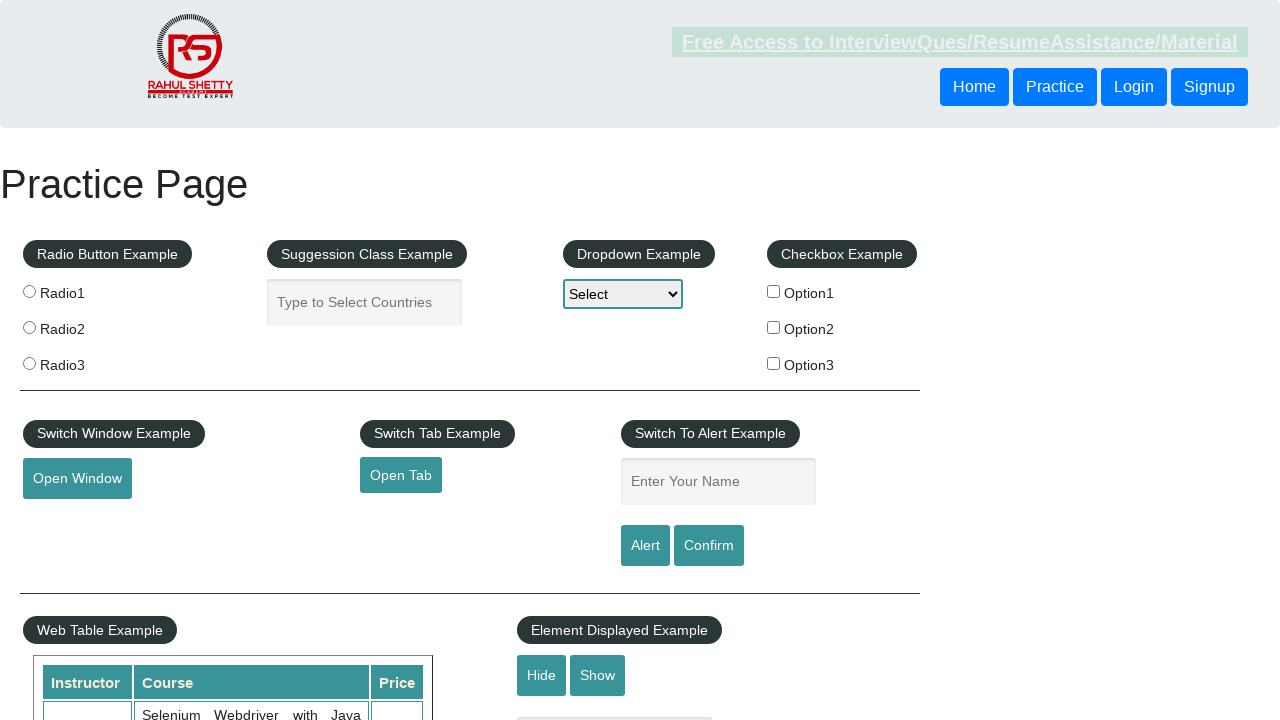

Clicked open window button to open a new window at (77, 479) on #openwindow
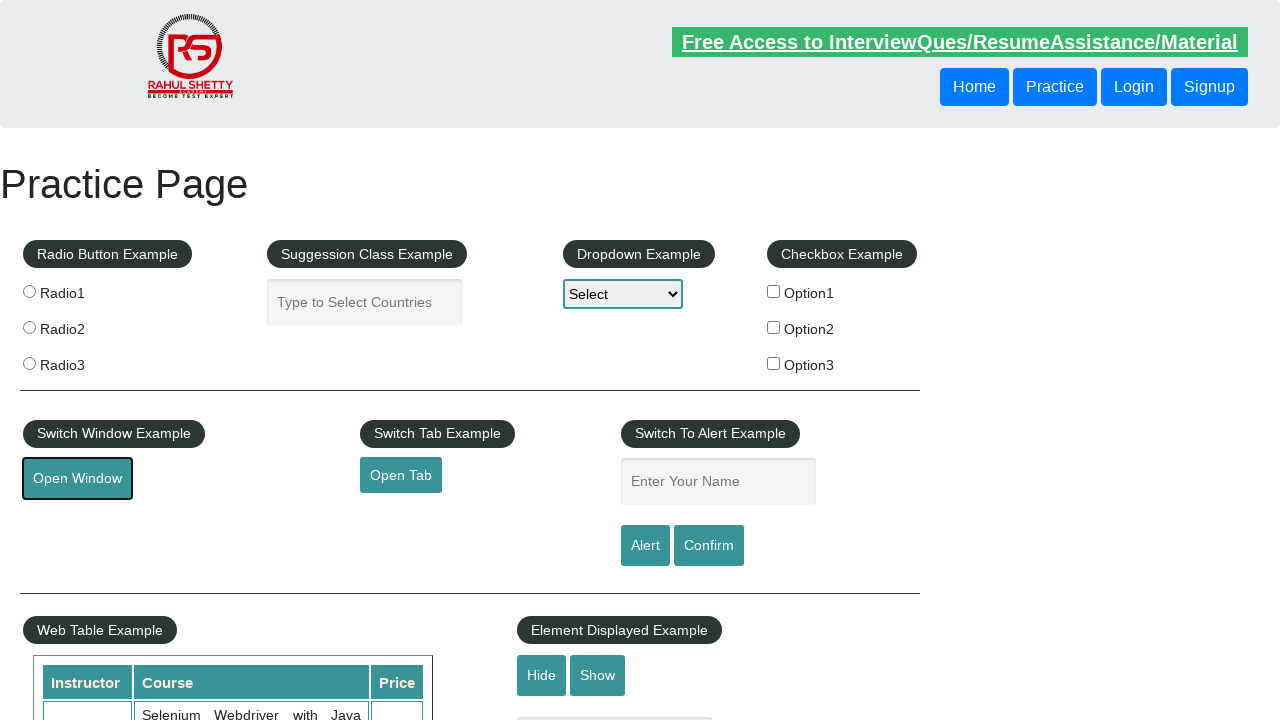

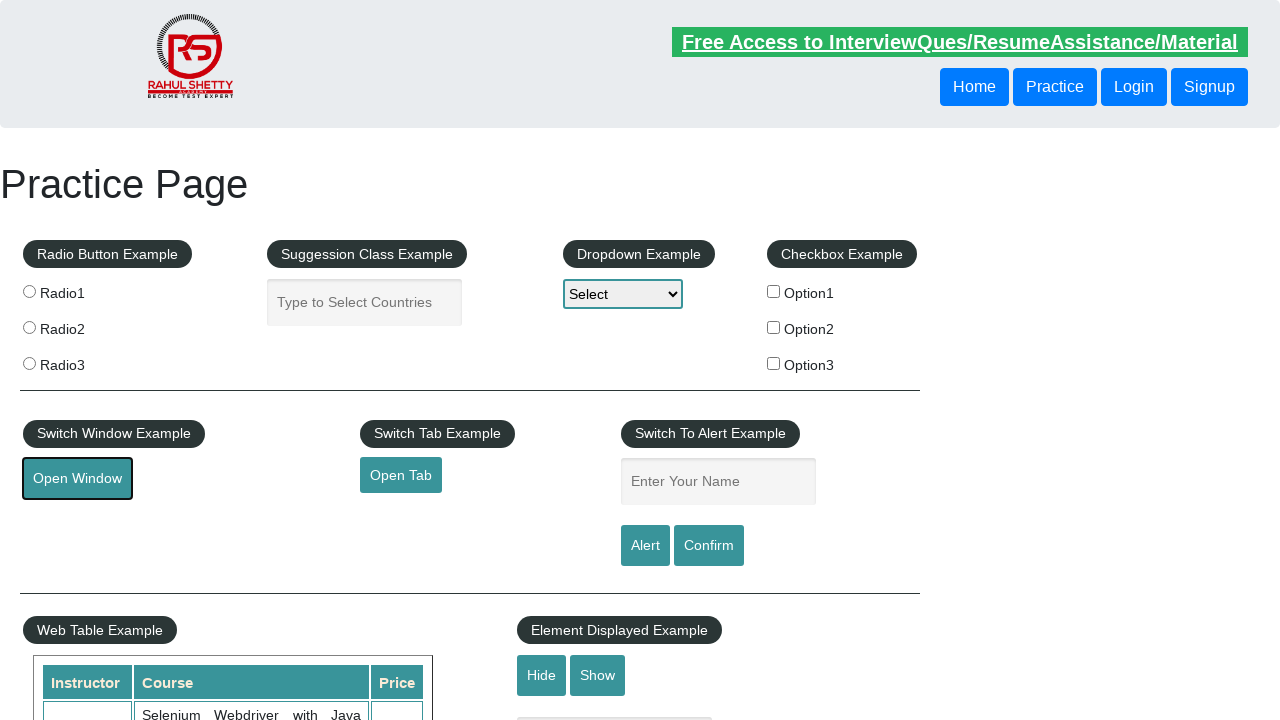